Navigates to the dropdown page and selects "Option 1" from a dropdown menu

Starting URL: https://the-internet.herokuapp.com/

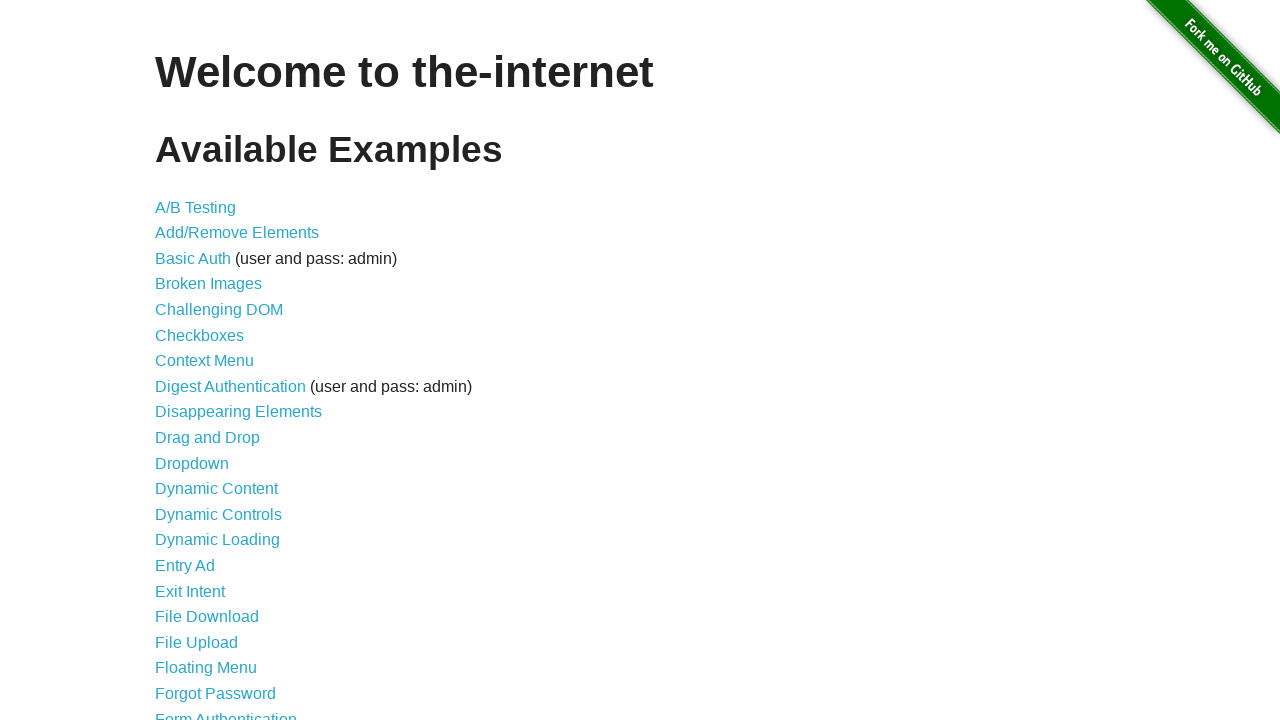

Clicked on Dropdown link at (192, 463) on internal:role=link[name="Dropdown"i]
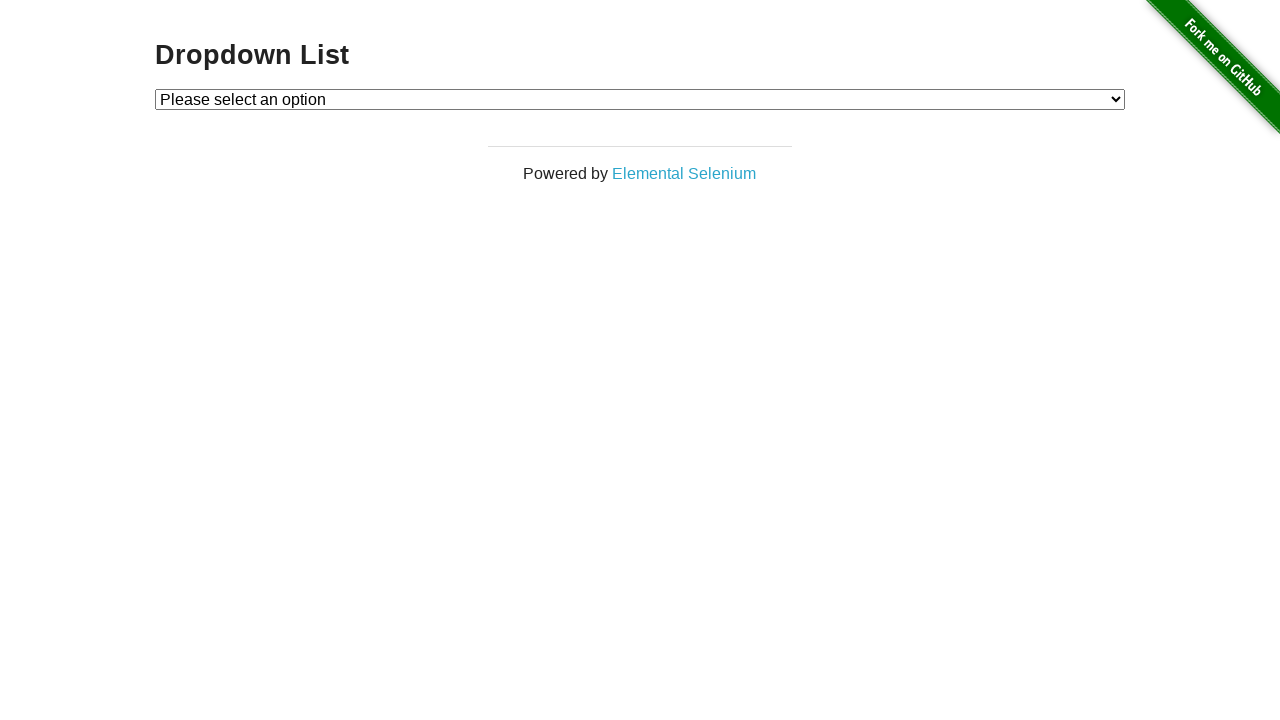

Dropdown page loaded
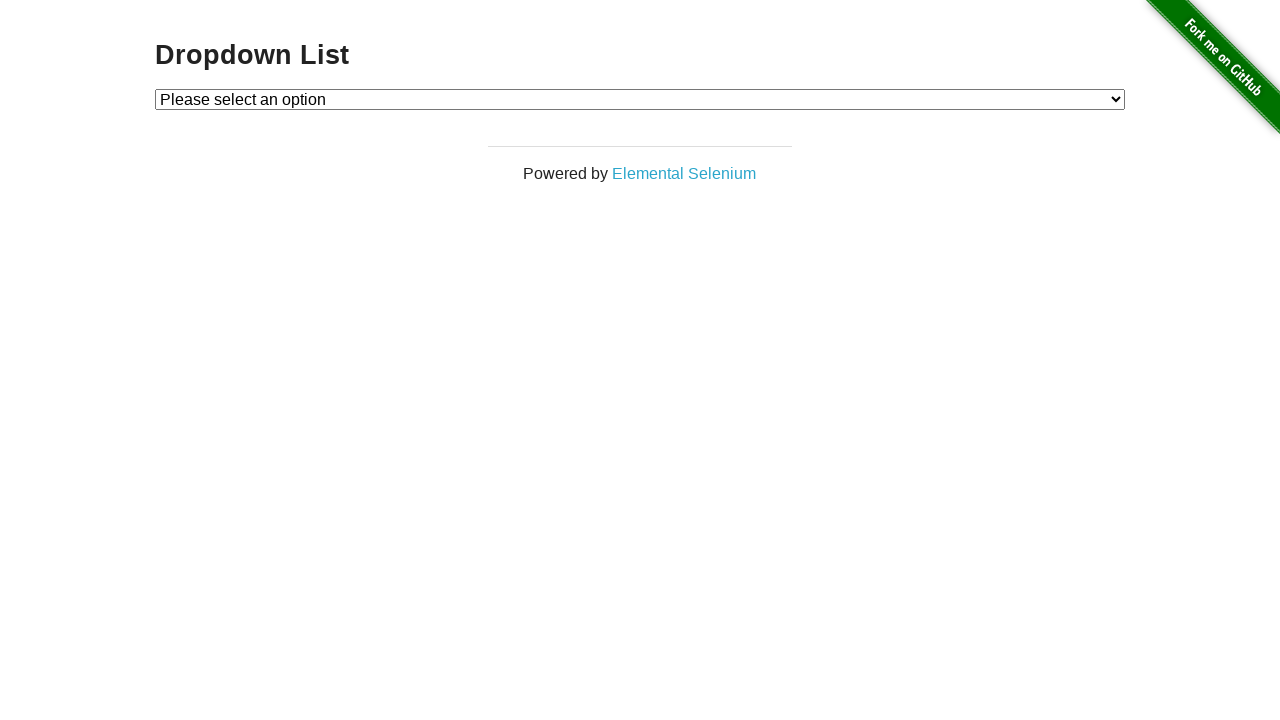

Selected 'Option 1' from dropdown menu on #dropdown
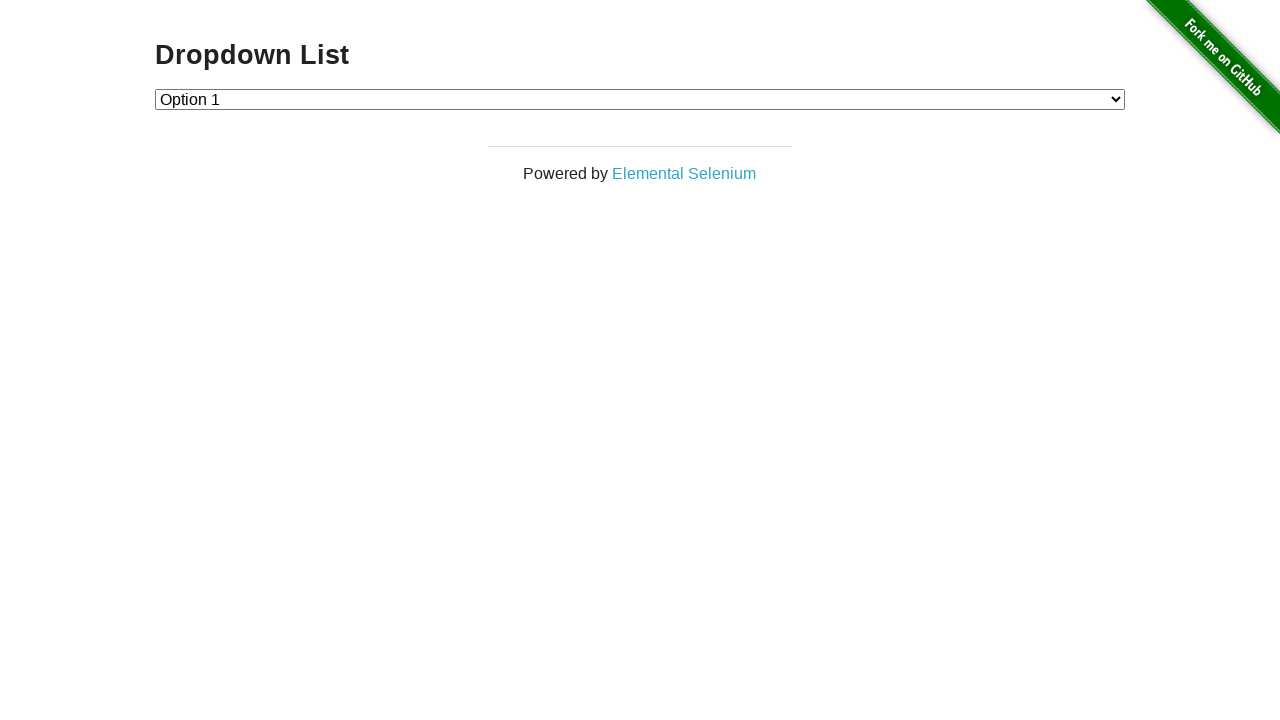

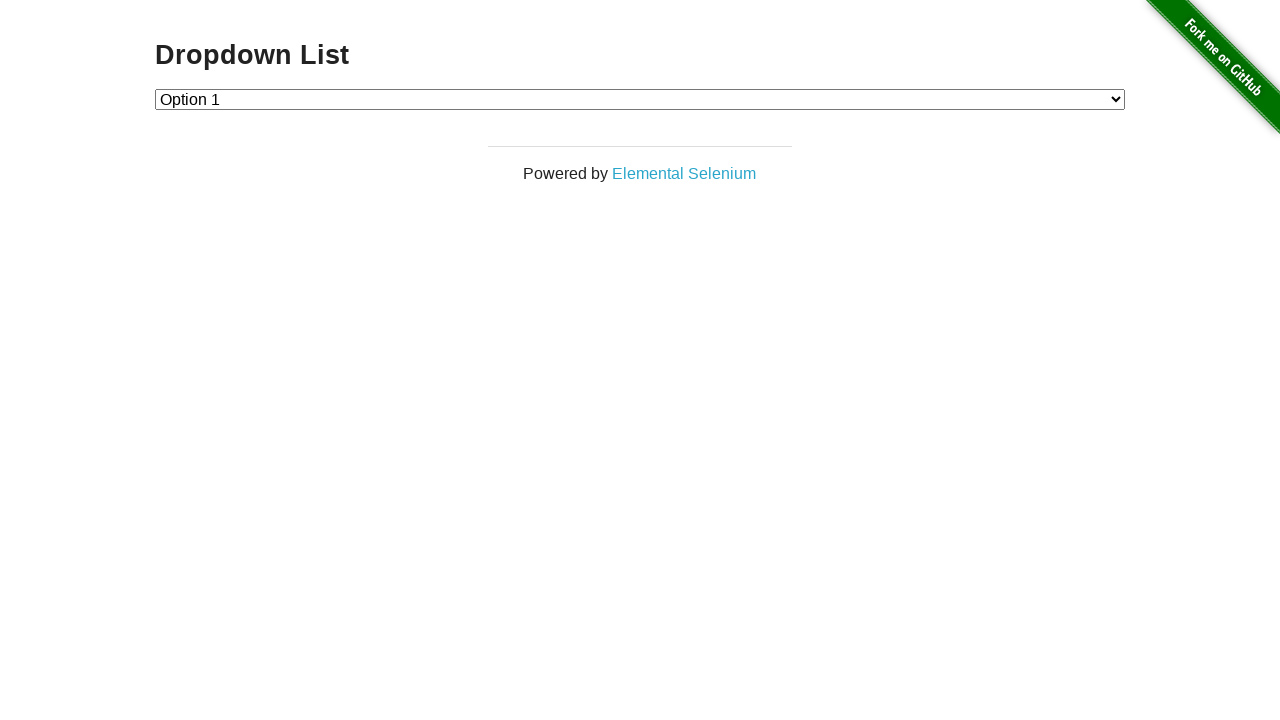